Tests successful login with valid credentials and verifies the secure area welcome message

Starting URL: http://the-internet.herokuapp.com/login

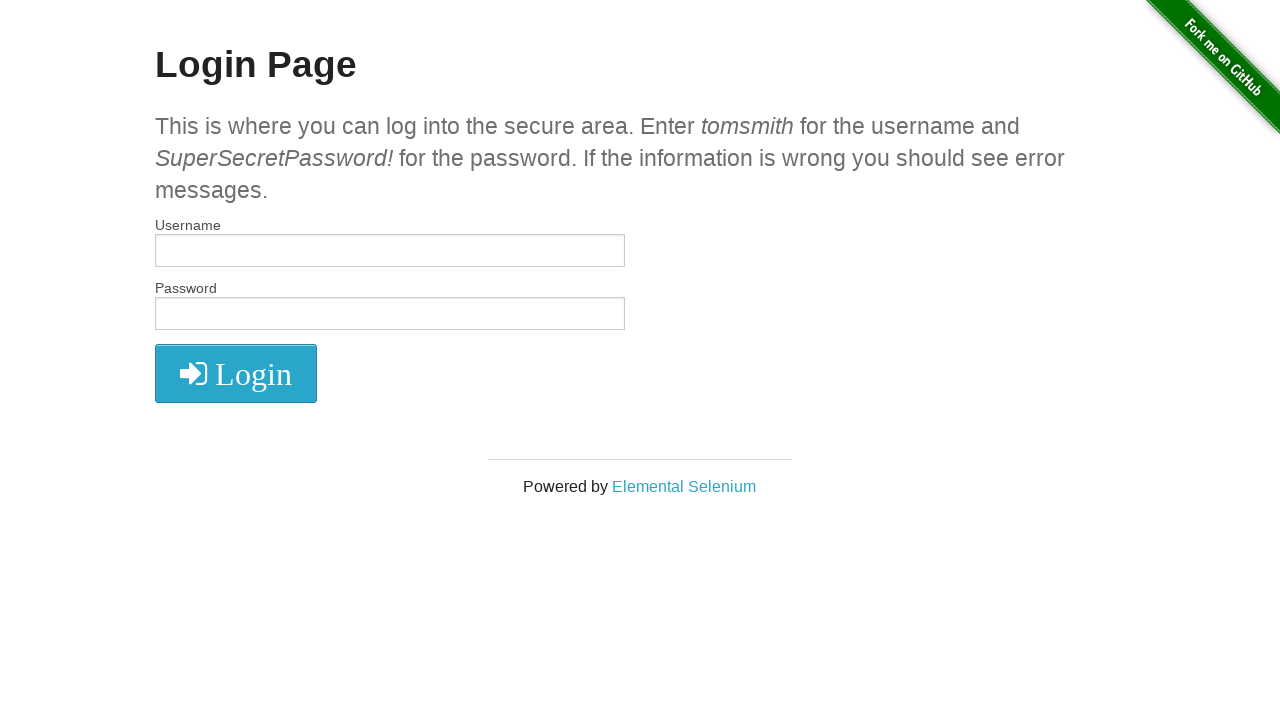

Filled username field with 'tomsmith' on input[name='username']
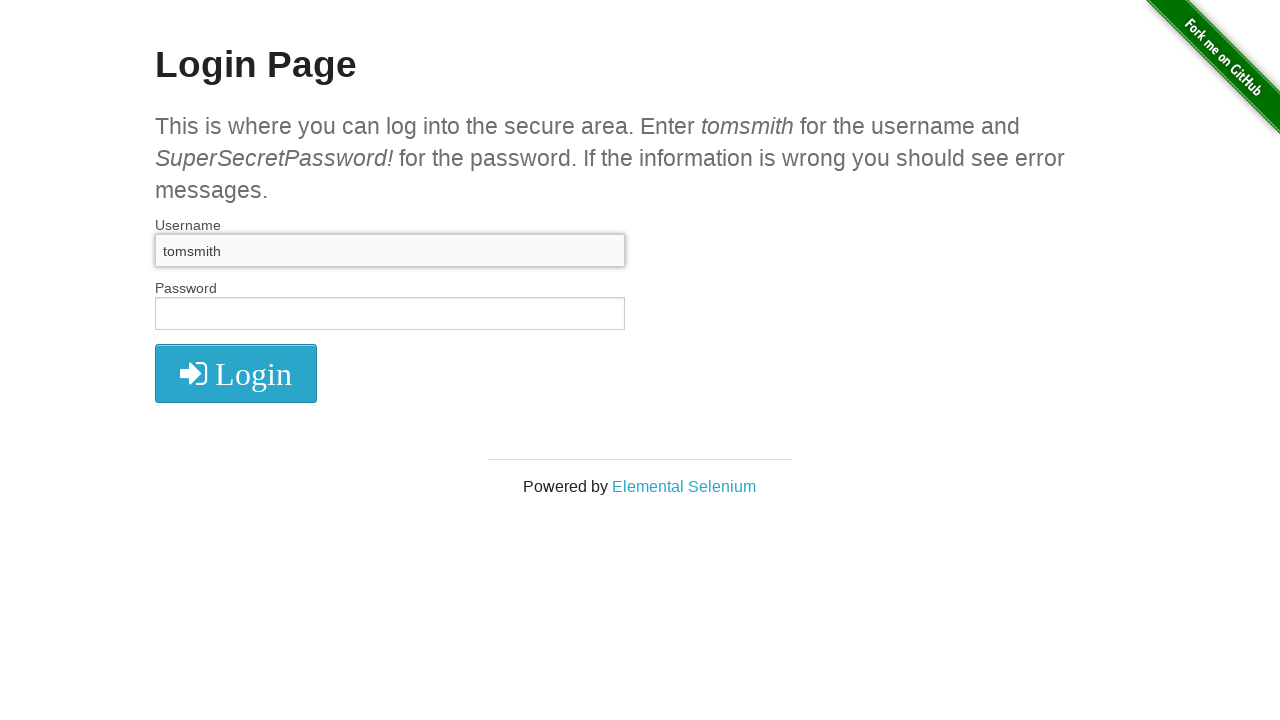

Filled password field with 'SuperSecretPassword!' on input[name='password']
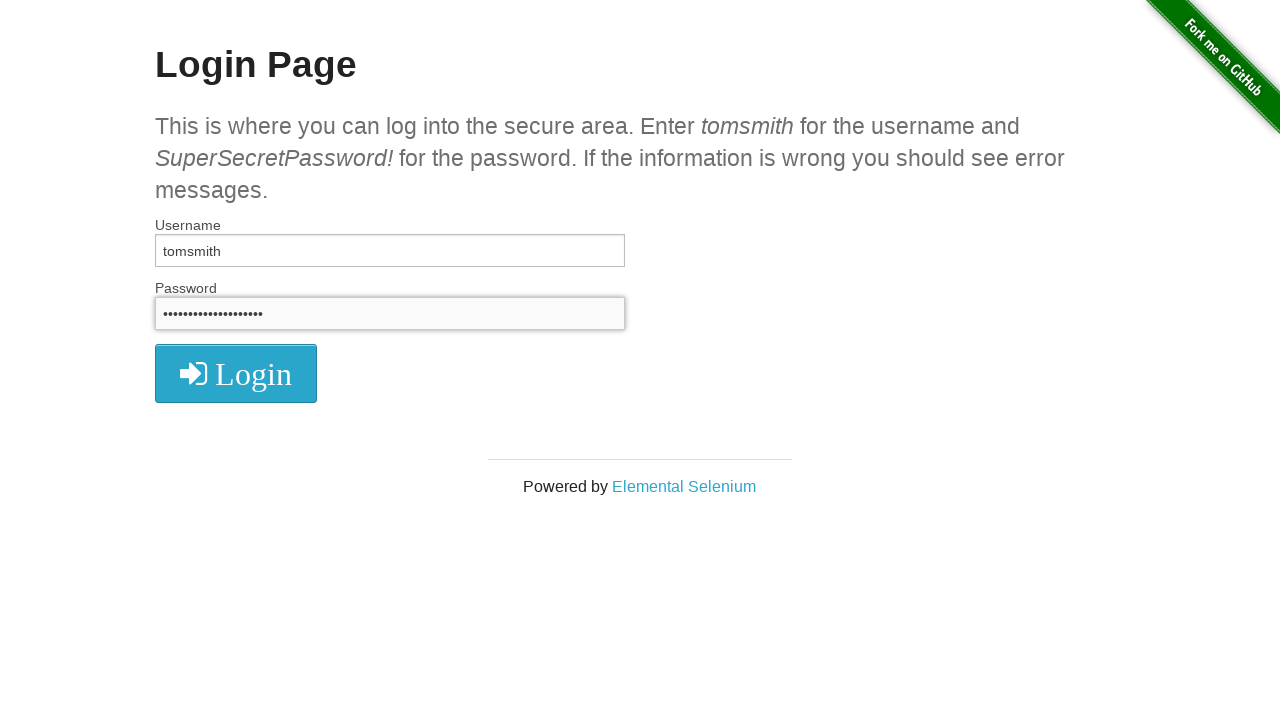

Clicked login button to submit credentials at (236, 373) on button[type='submit']
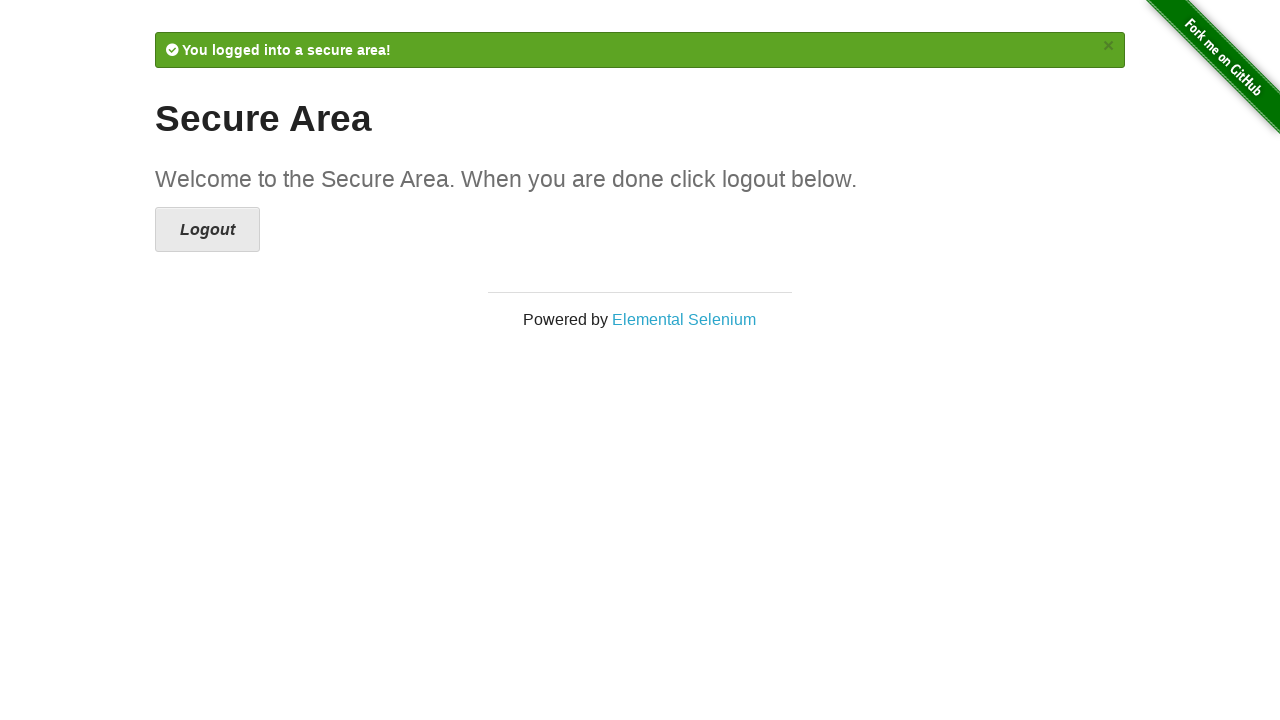

Secure area welcome message loaded
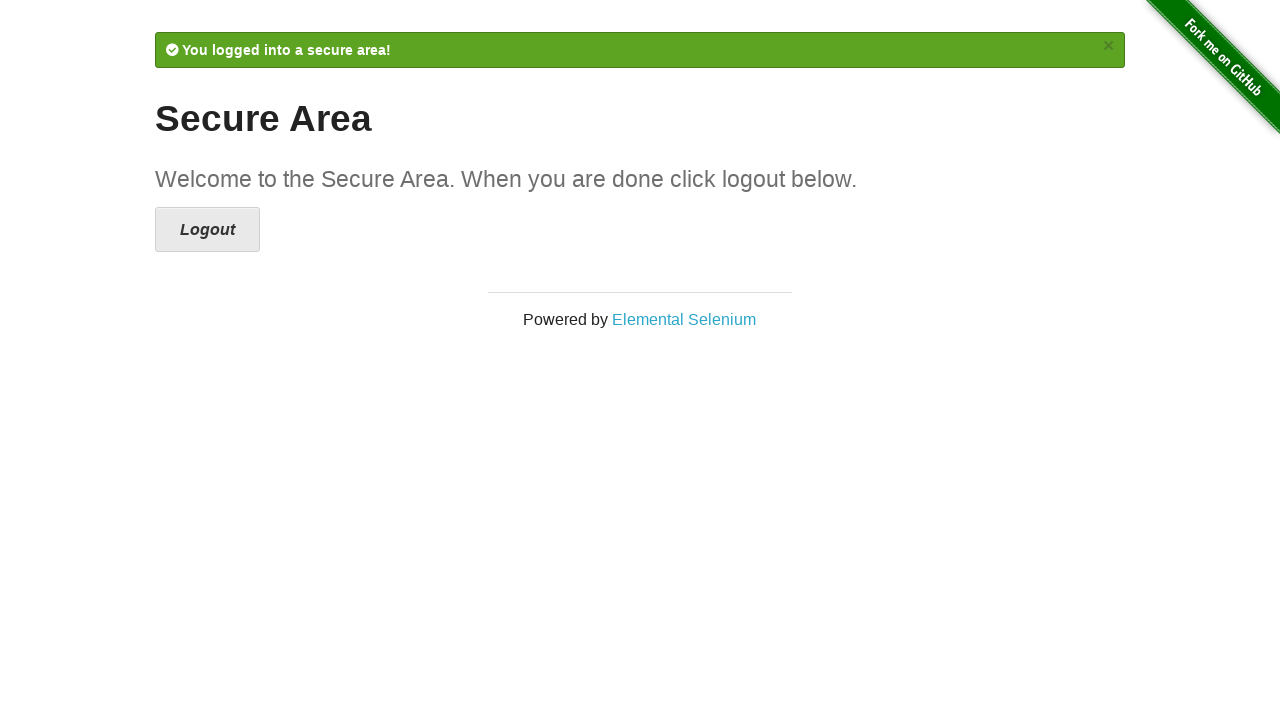

Retrieved welcome message text content
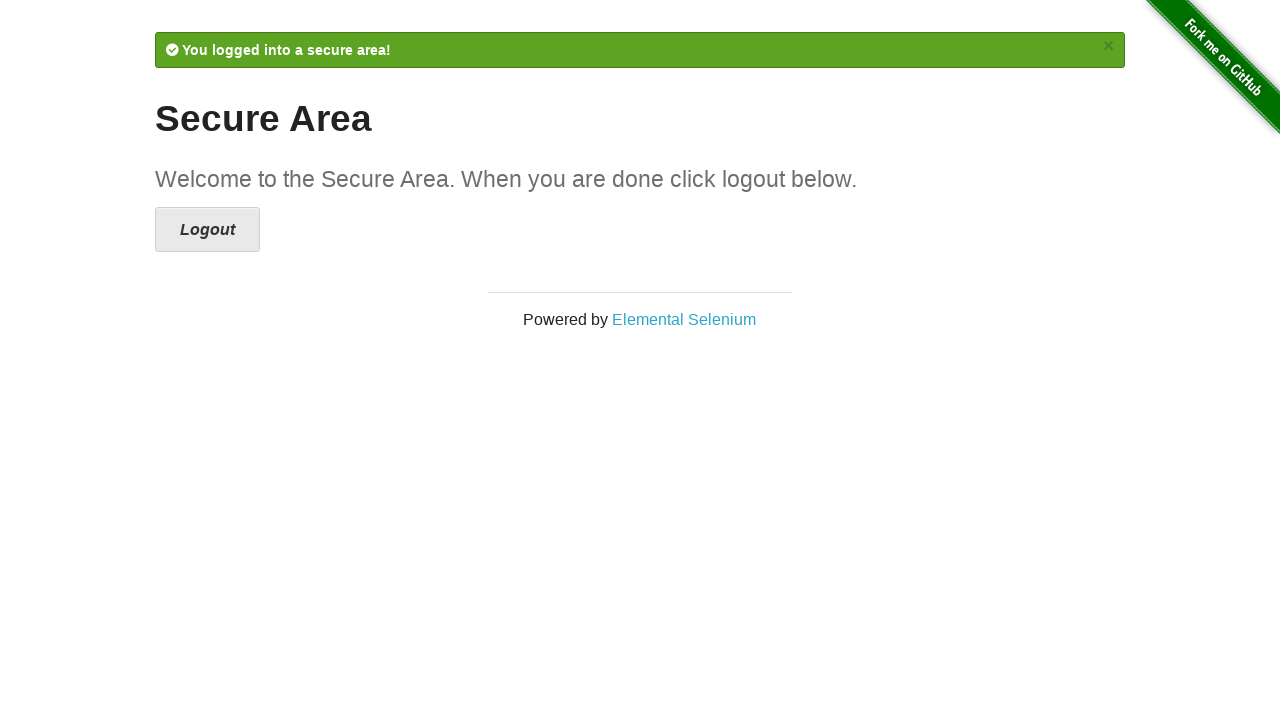

Verified welcome message contains 'Welcome to the Secure Area' - login successful
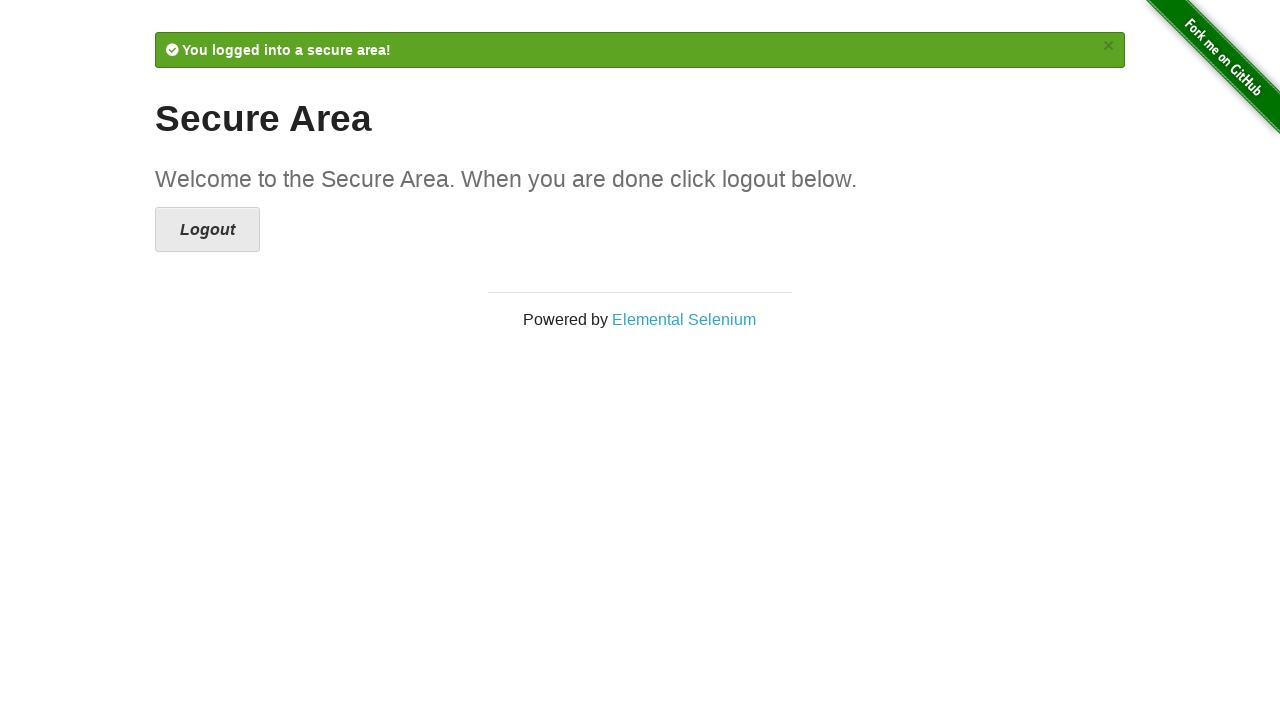

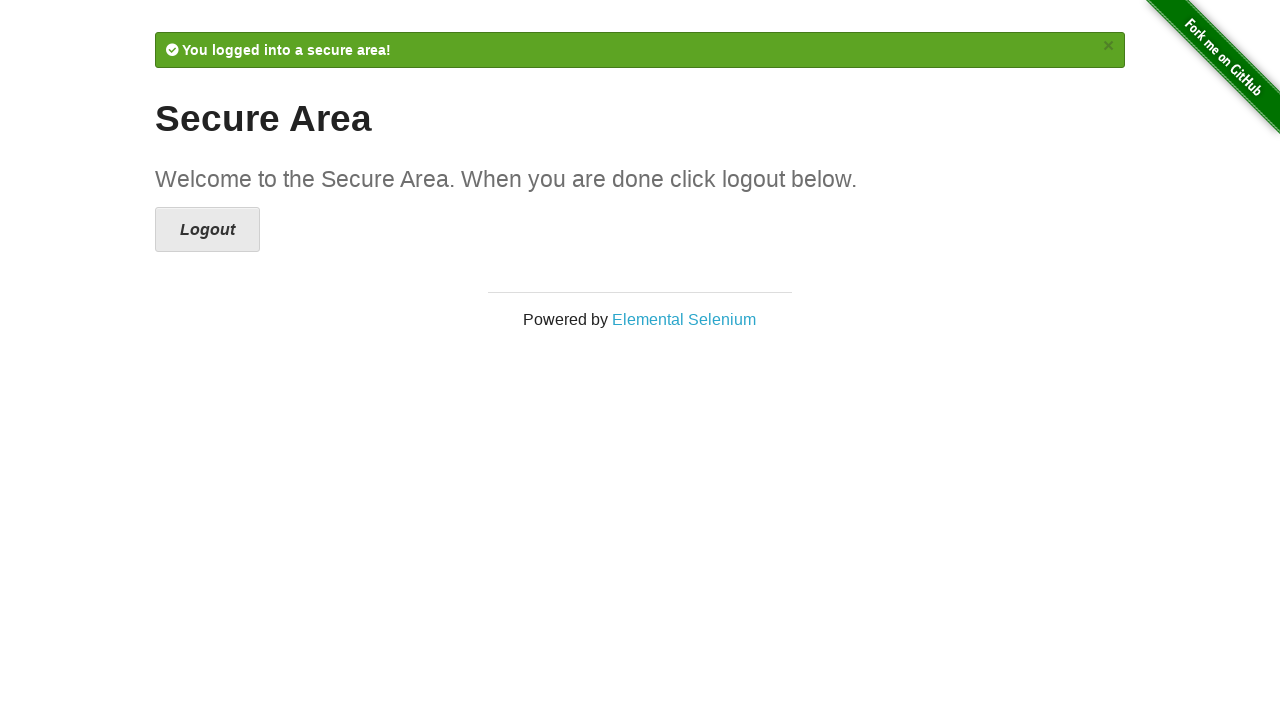